Verifies the Next button text and clicks it to navigate to the next page of quotes.

Starting URL: https://quotes.toscrape.com/

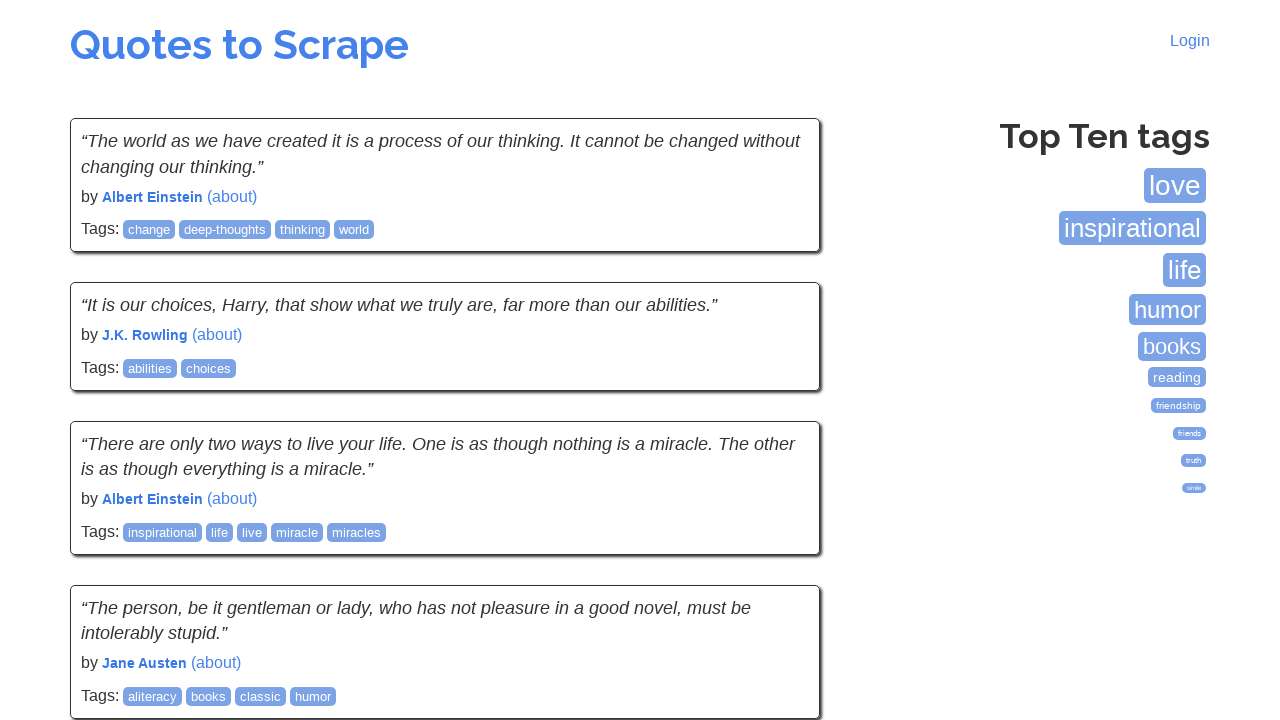

Next button appeared and is visible
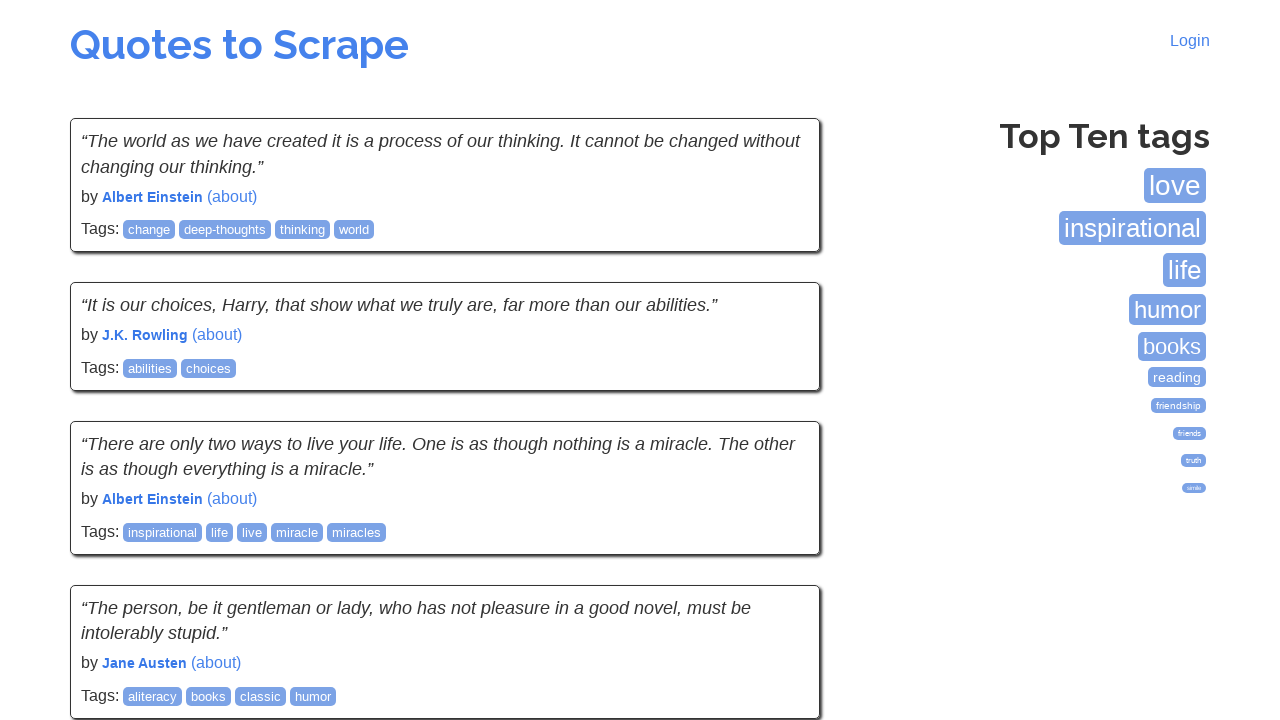

Retrieved Next button text content: 'Next →'
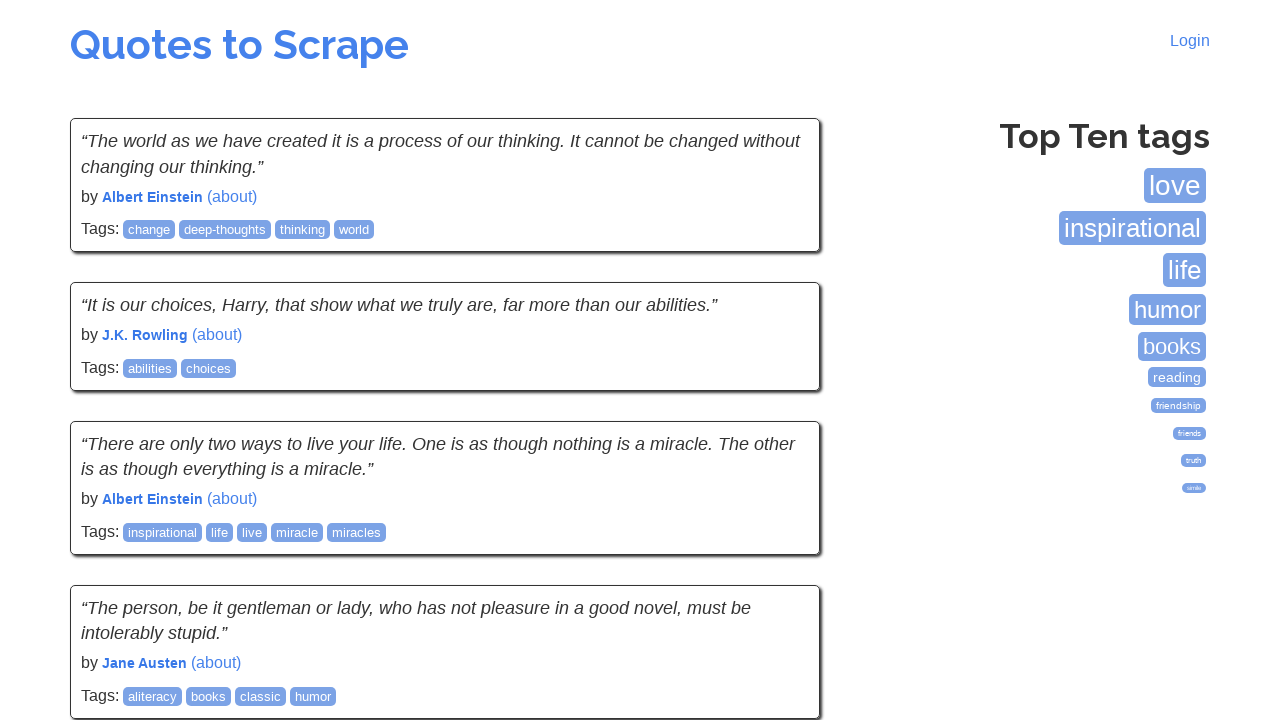

Verified Next button text matches expected value 'Next →'
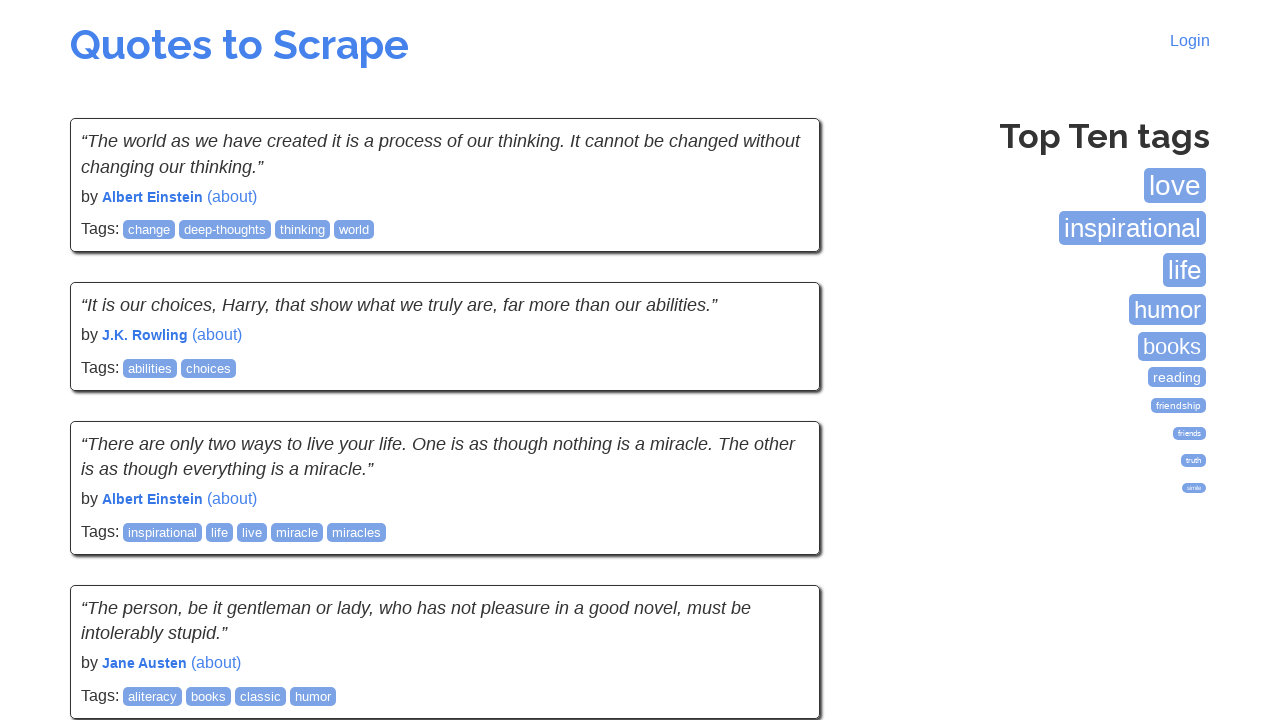

Clicked Next button to navigate to next page of quotes at (778, 542) on xpath=//nav//a[contains(text(),'Next')]
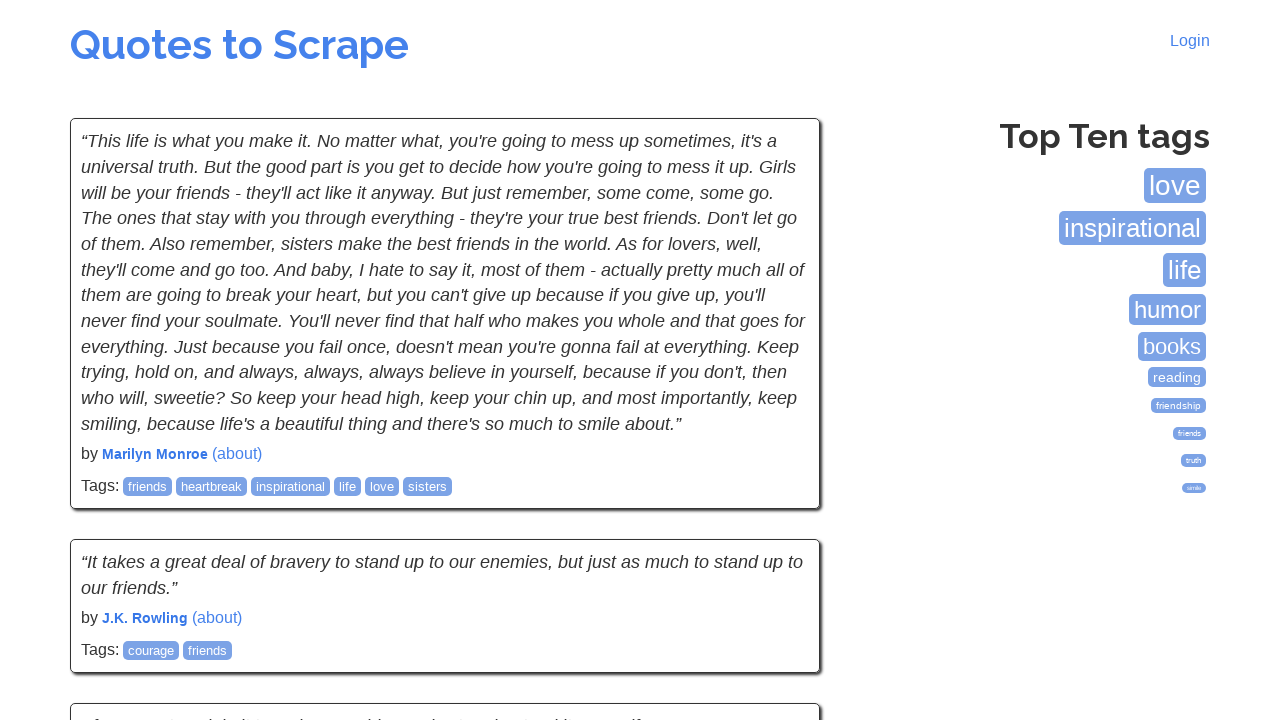

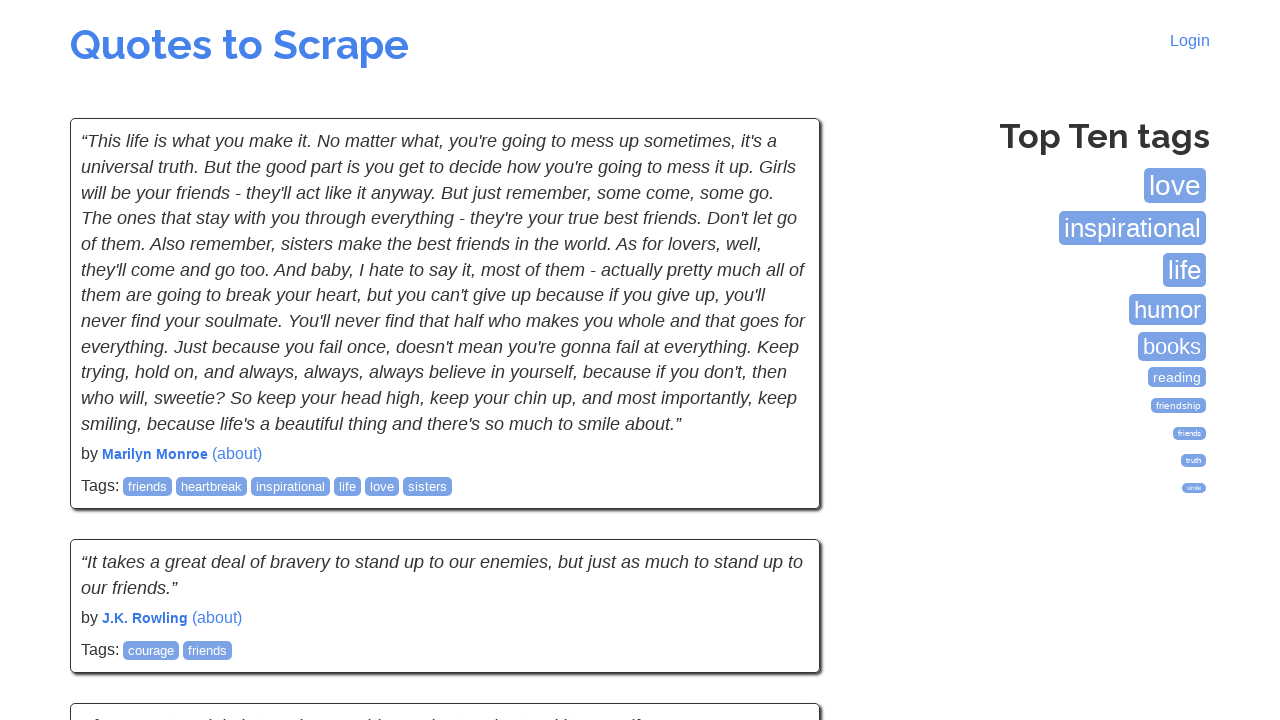